Tests navigation through the DemoQA Elements section by clicking the Elements card, finding and clicking the Buttons submenu item, and interacting with a Click Me button using keyboard actions.

Starting URL: https://demoqa.com/

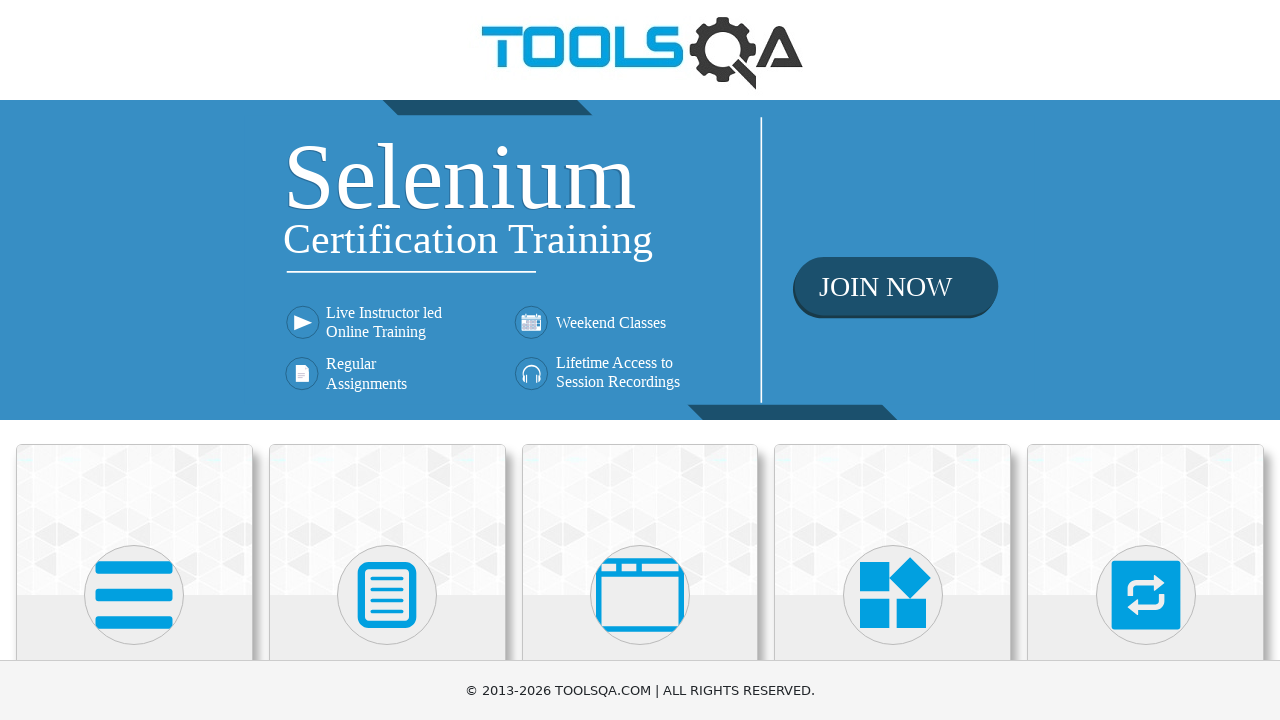

Clicked on the Elements card at (134, 520) on xpath=//h5[text()='Elements']/ancestor::div[contains(@class, 'top-card')]
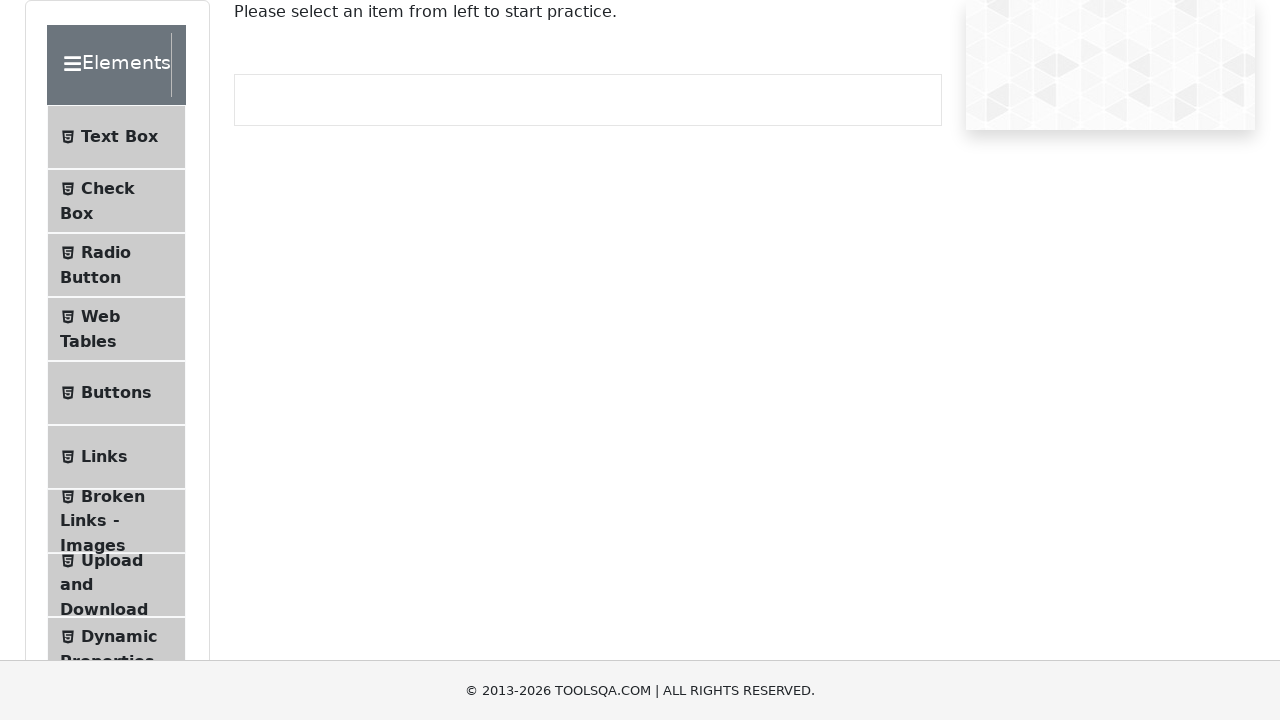

Elements submenu loaded and became visible
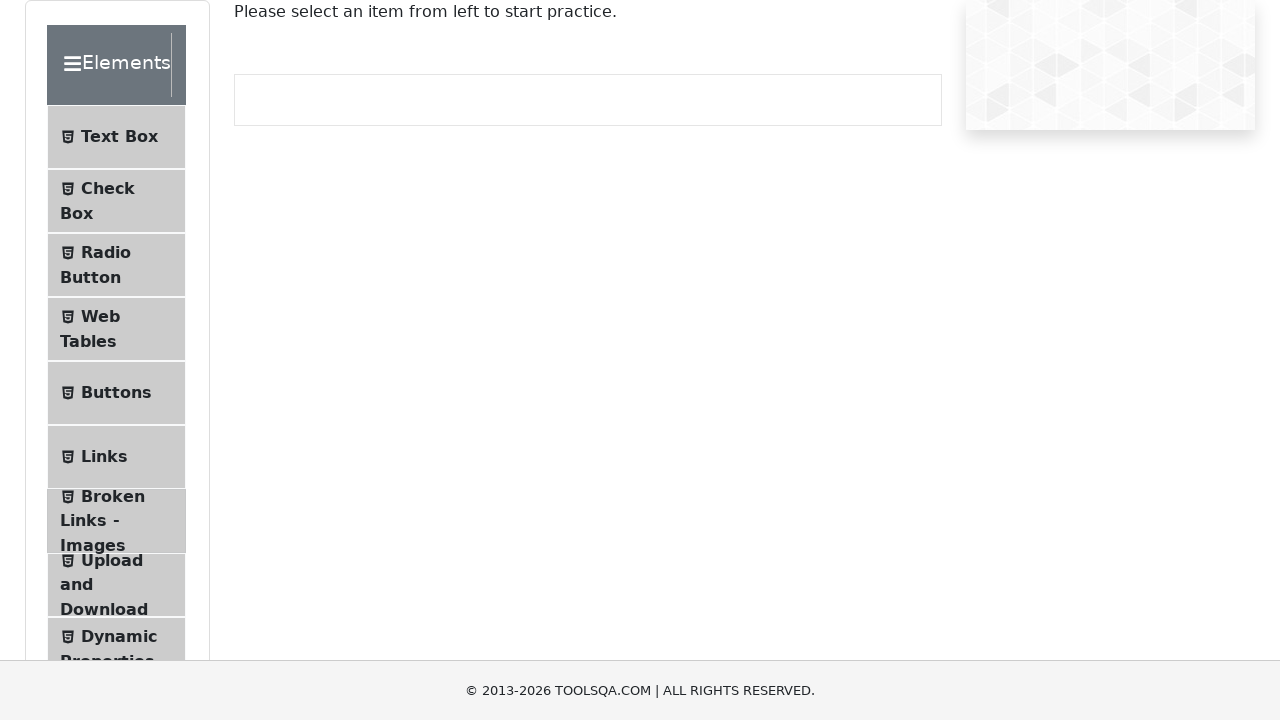

Clicked on the Buttons submenu item at (116, 393) on //div[text()='Elements' and @class='header-text']/ancestor::div[@class='element-
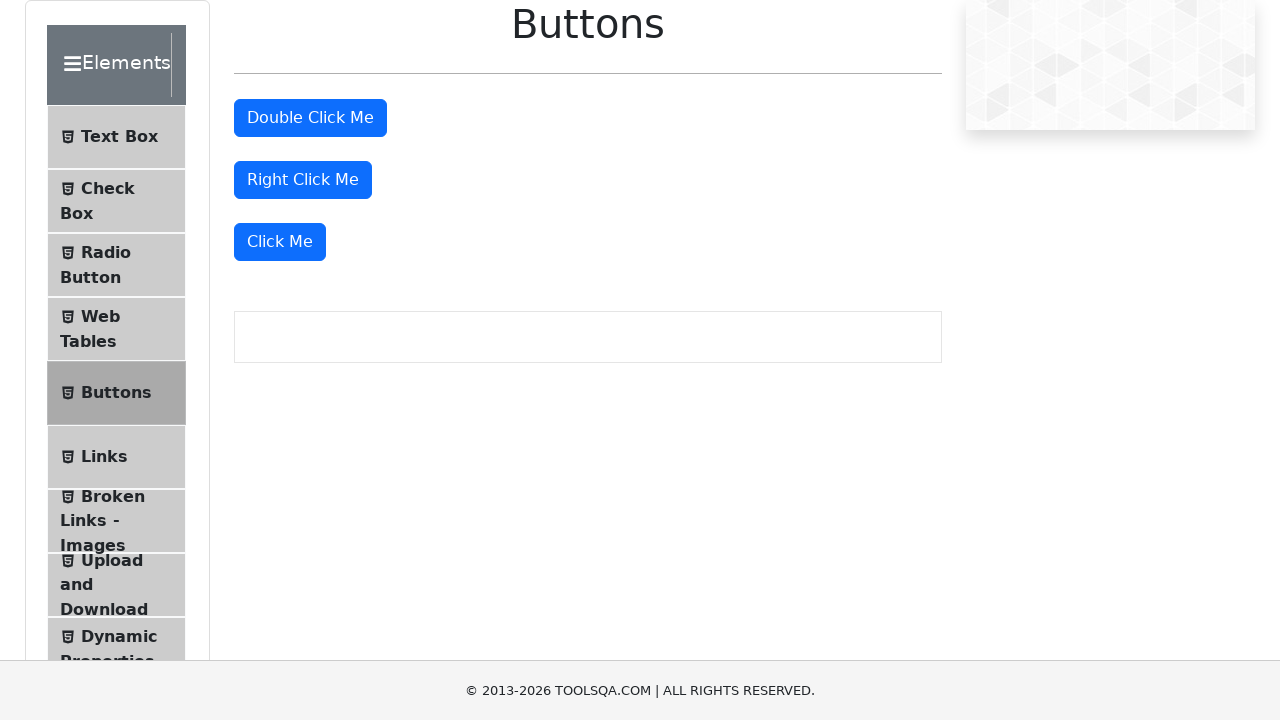

Buttons page loaded with Click Me button visible
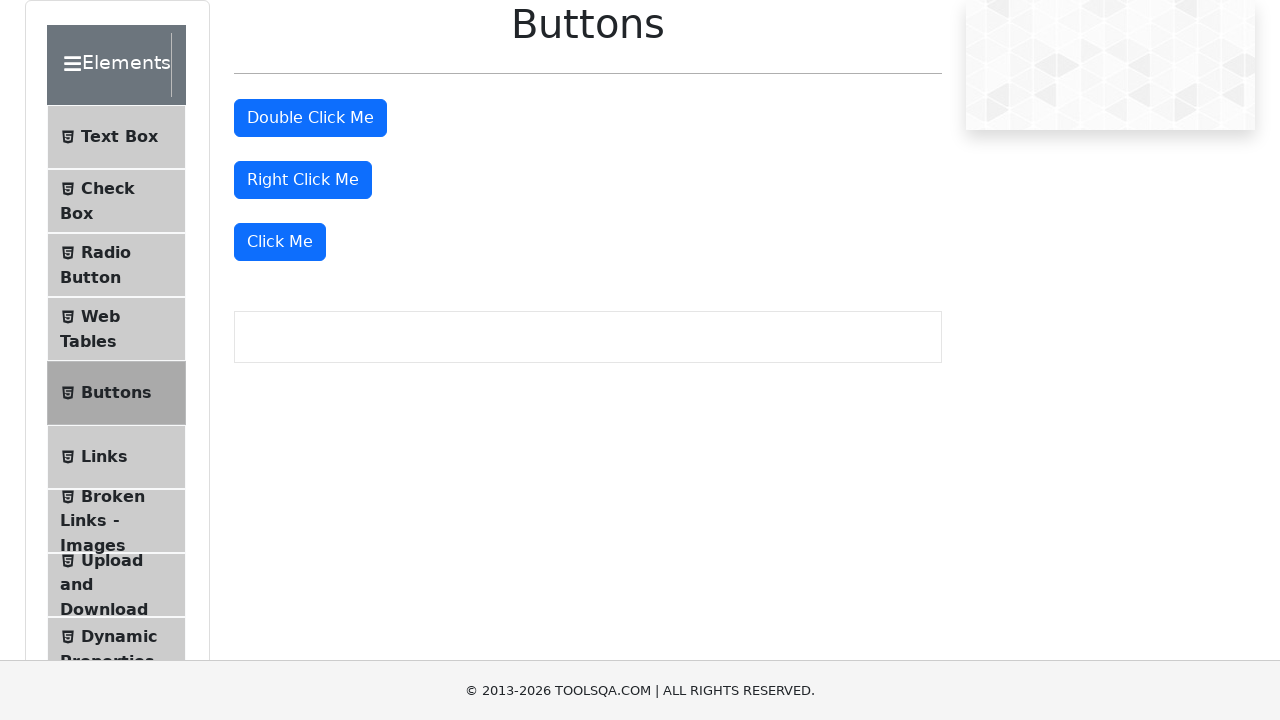

Located the Click Me button element
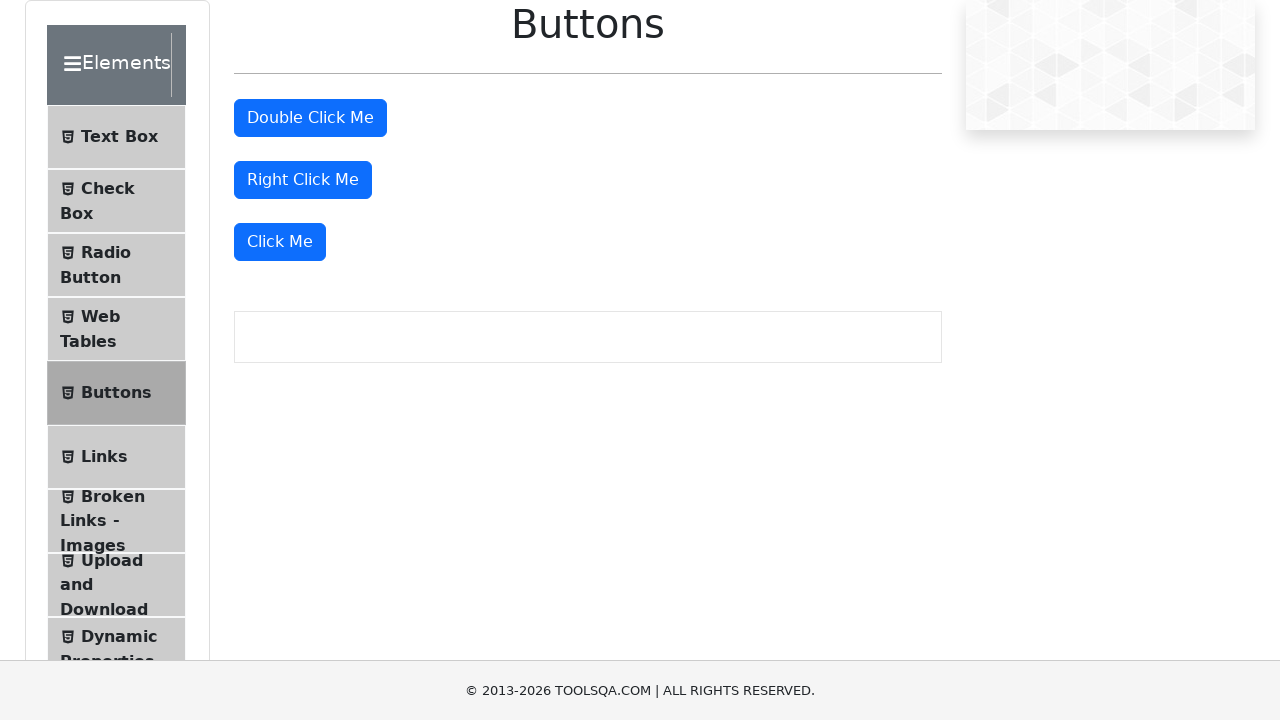

Pressed Enter key on the Click Me button on xpath=//button[text()='Click Me']
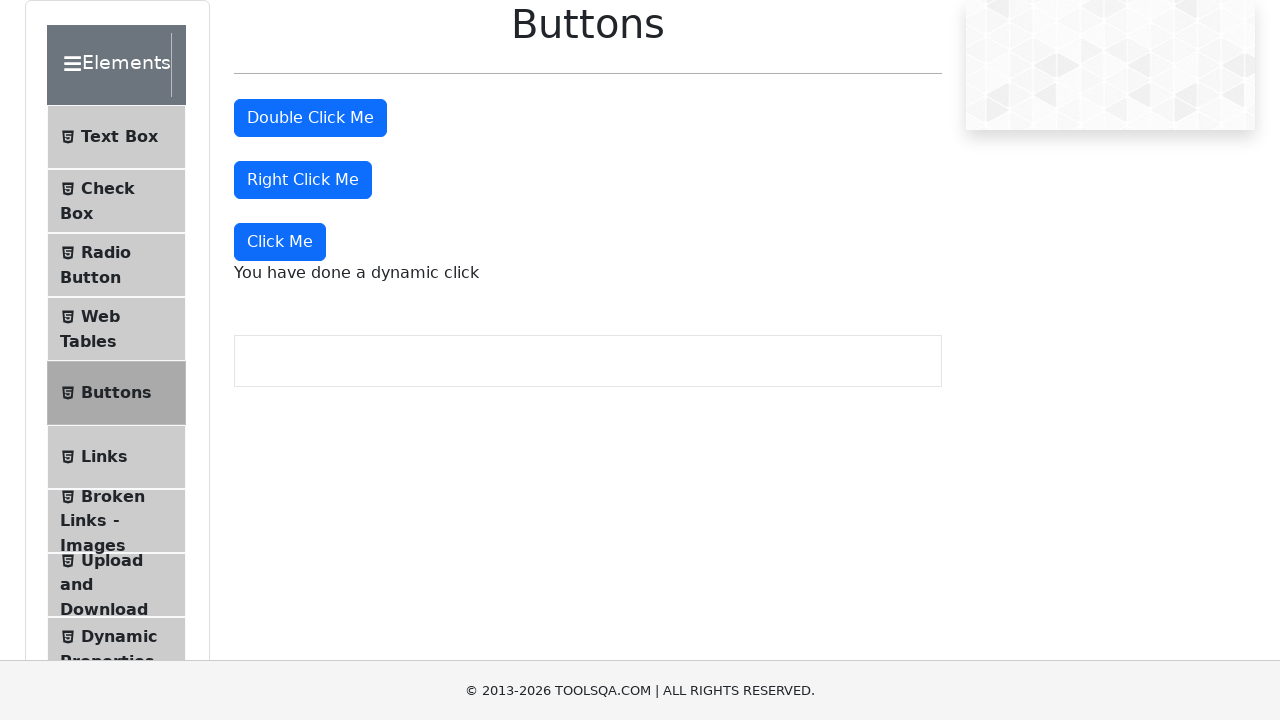

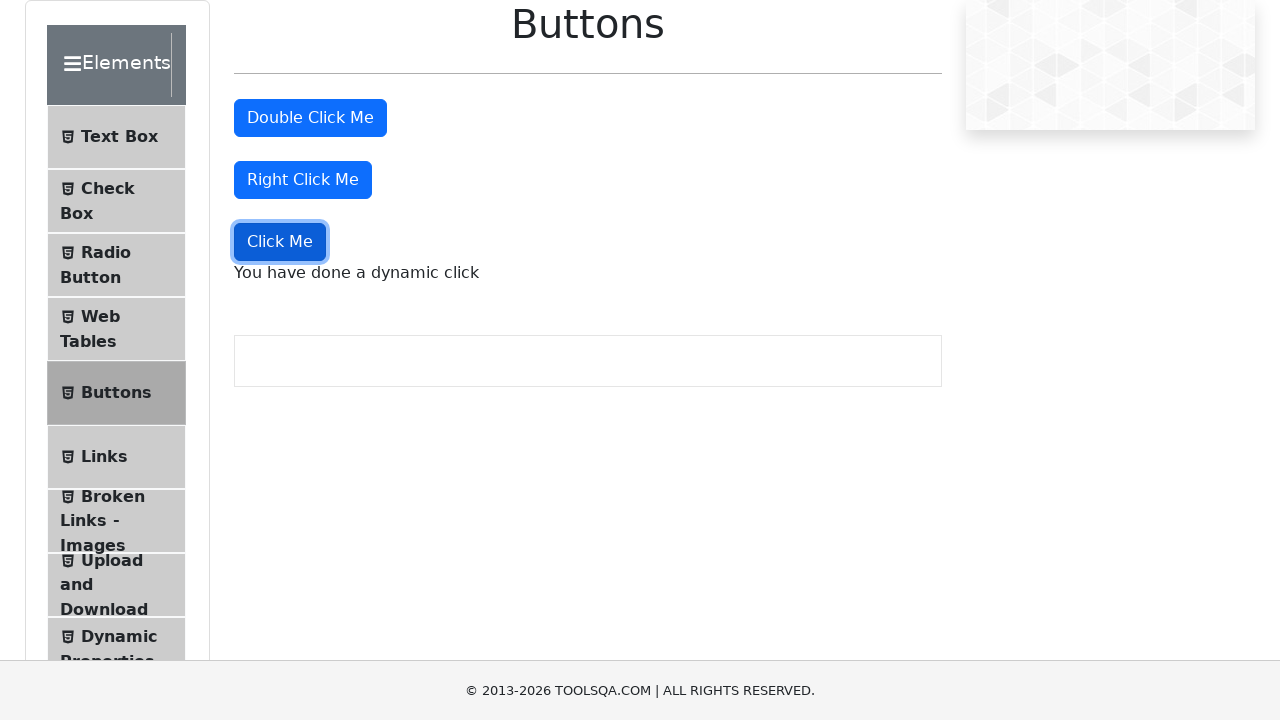